Tests SweetAlert popup functionality by triggering a preview popup and then closing it with the OK button

Starting URL: https://sweetalert.js.org/

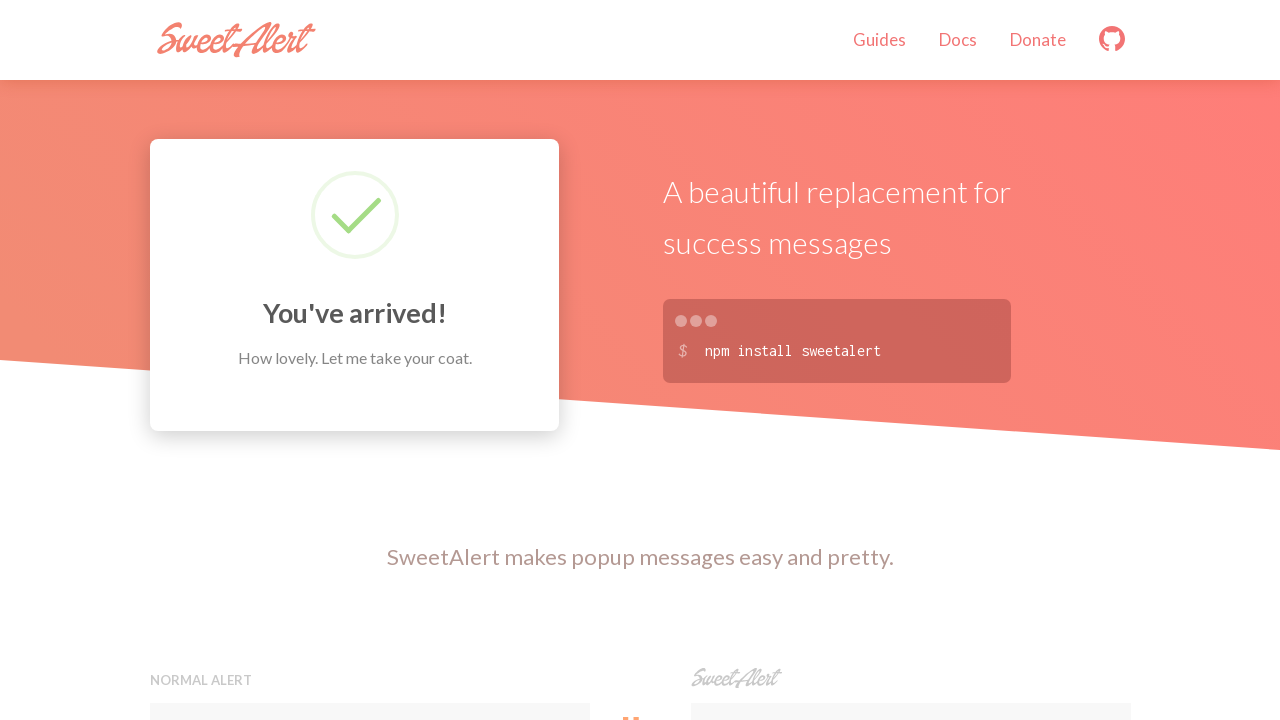

Navigated to SweetAlert demo website
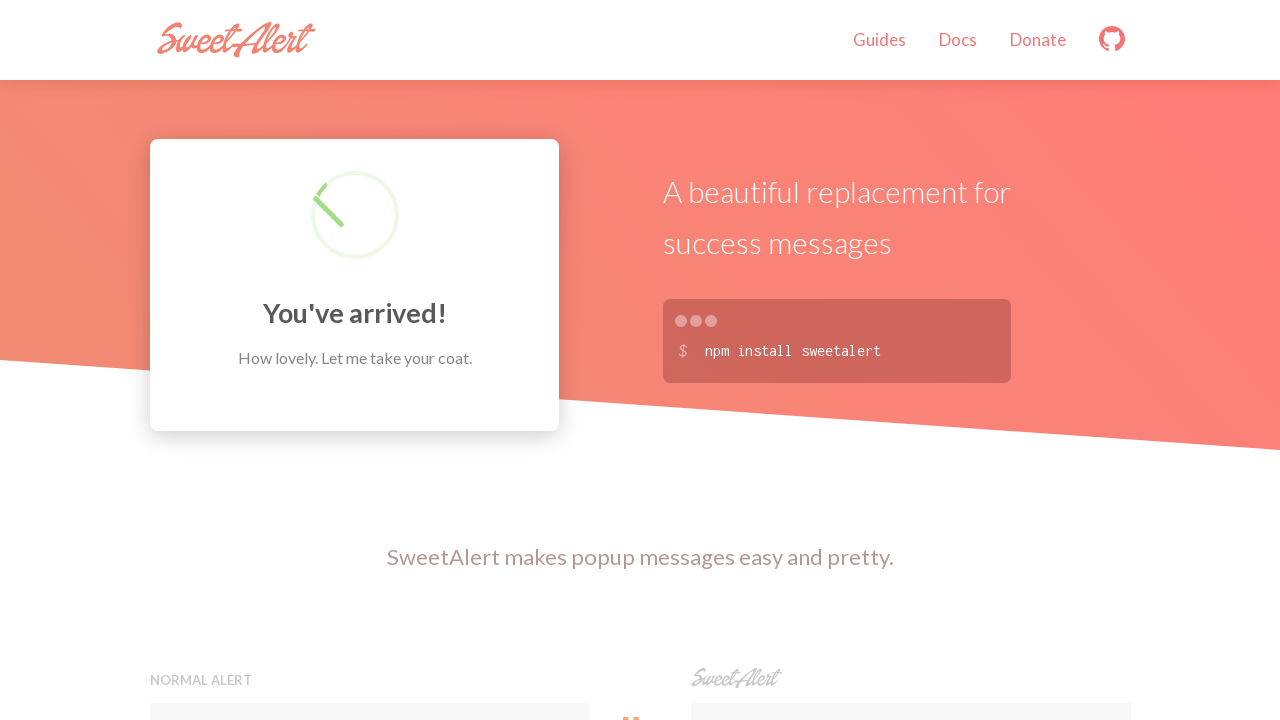

Clicked the second preview button to trigger SweetAlert popup at (910, 360) on xpath=(//button[@class='preview'])[2]
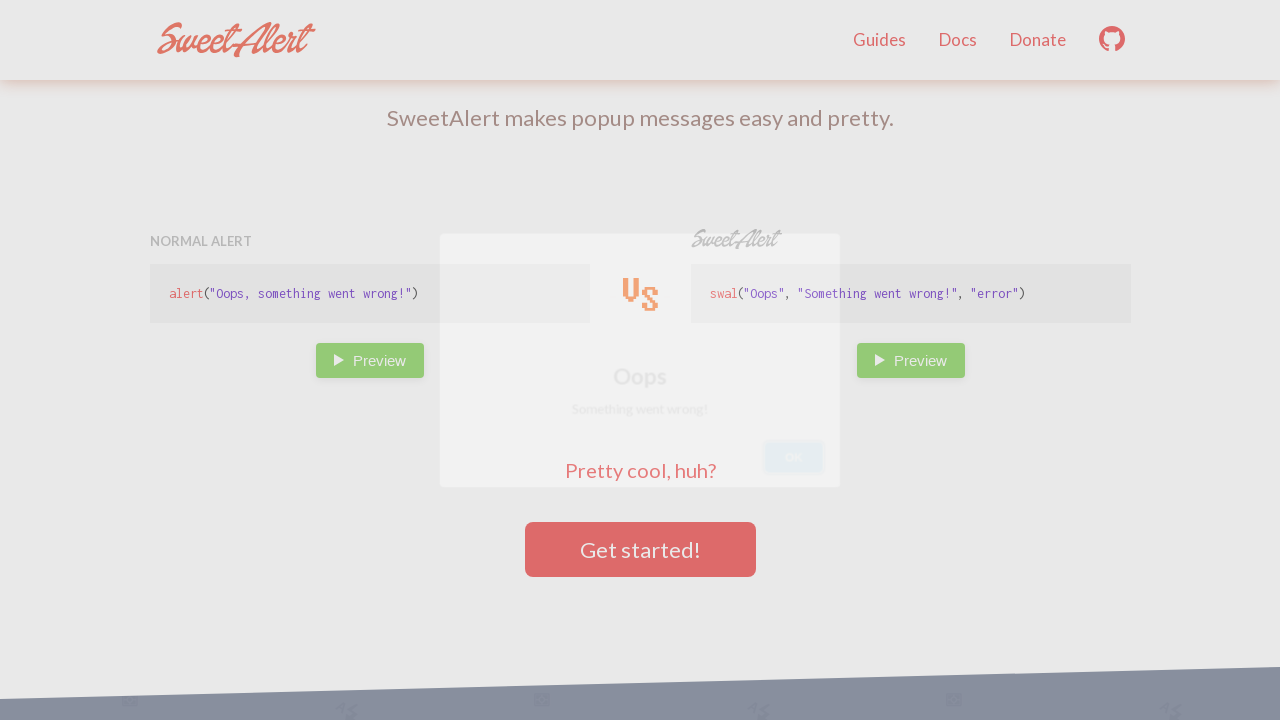

Clicked OK button to close the SweetAlert popup at (824, 476) on xpath=//button[.='OK']
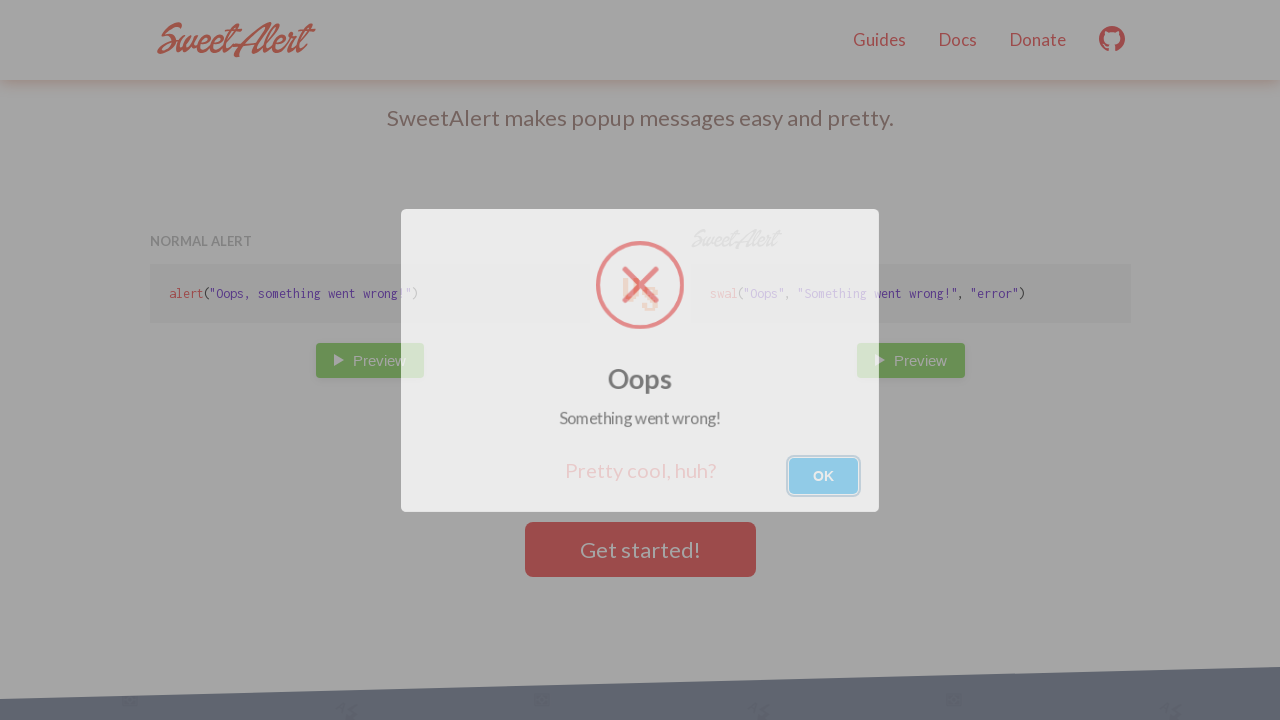

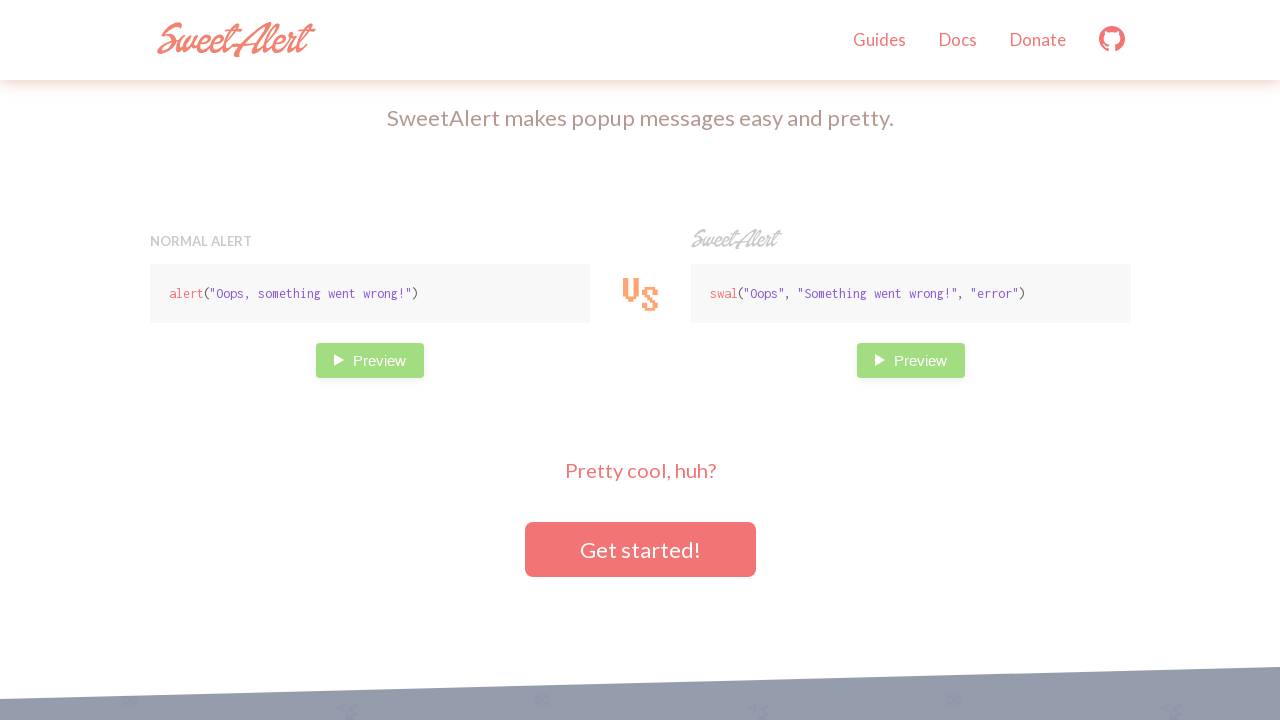